Tests the search input box on a Vietnamese news site by capturing article titles and entering them into the search field, verifying the text is correctly entered.

Starting URL: https://kenh14.vn/

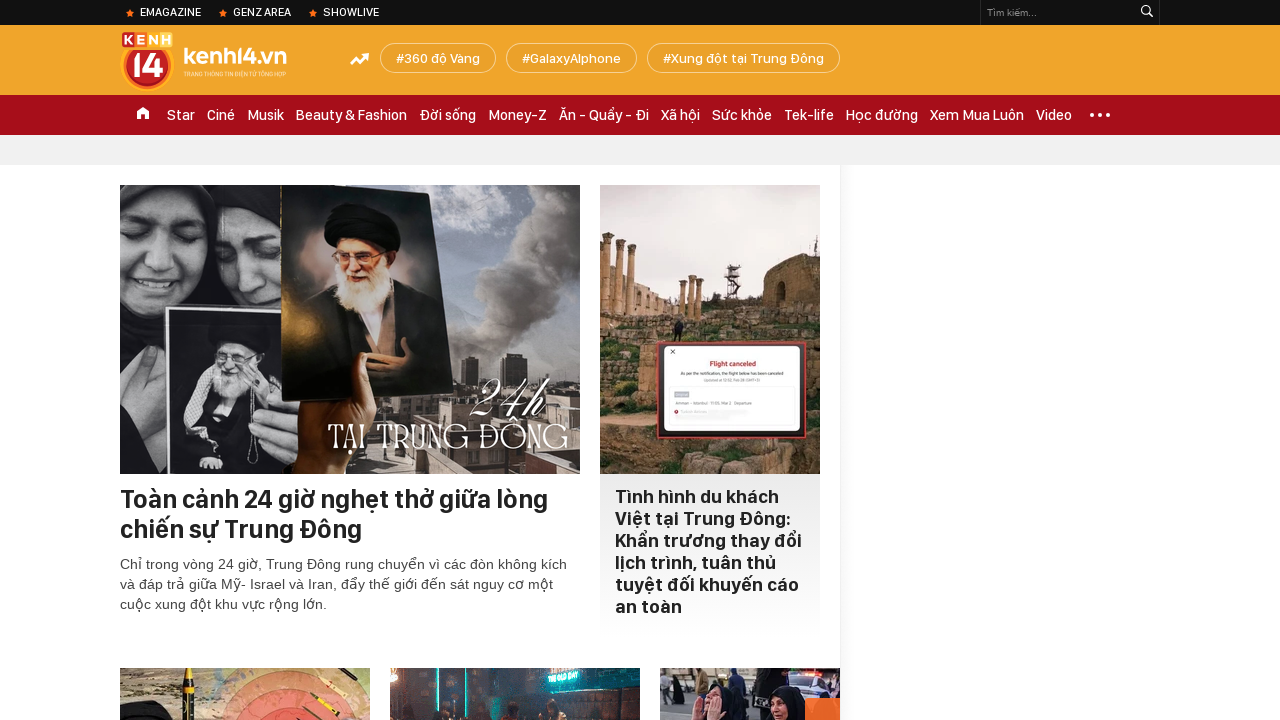

Waited for article title elements to load on Vietnamese news site
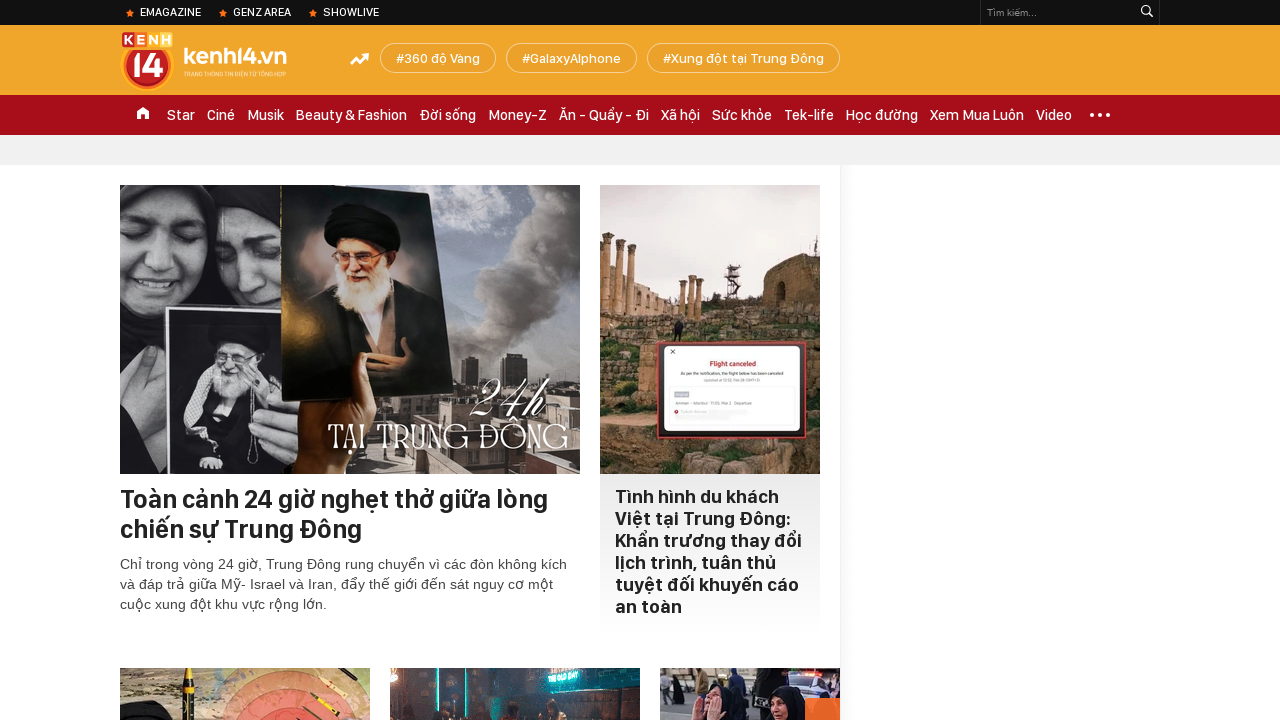

Captured first article title: '
                        
                            Toàn cảnh 24 giờ nghẹt thở giữa lòng chiến sự Trung Đông
                        
                    '
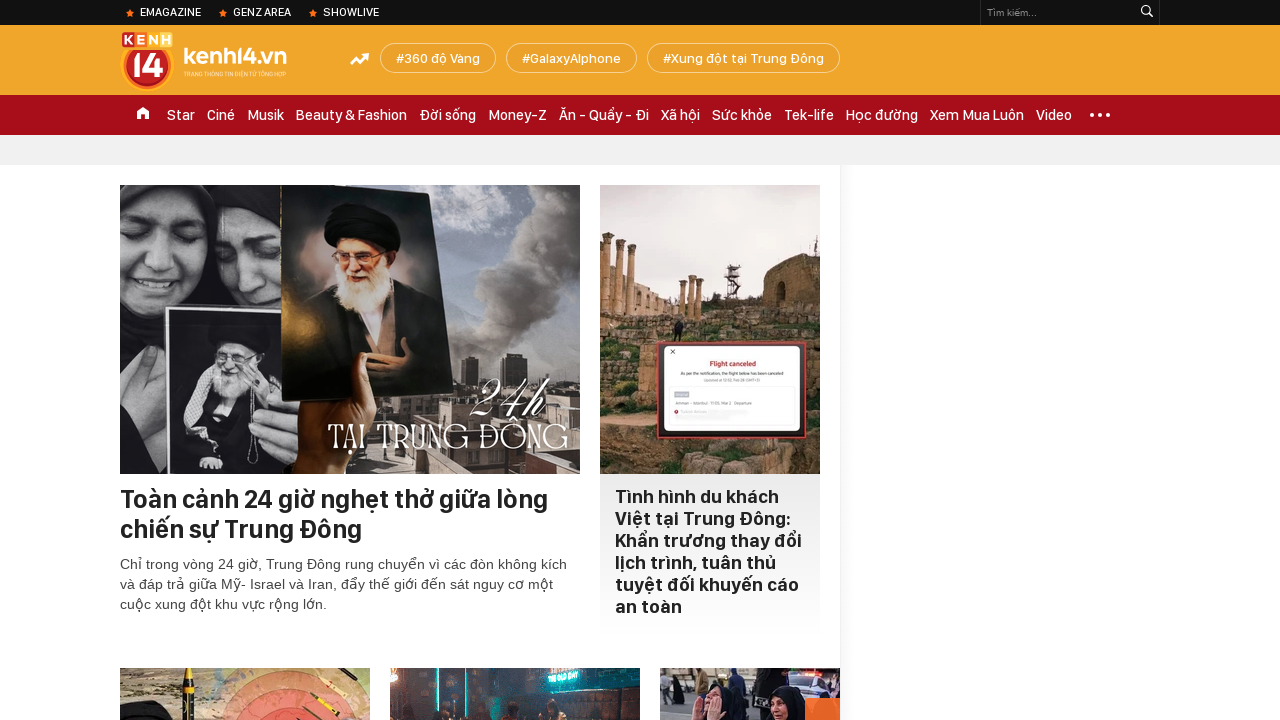

Located search input box
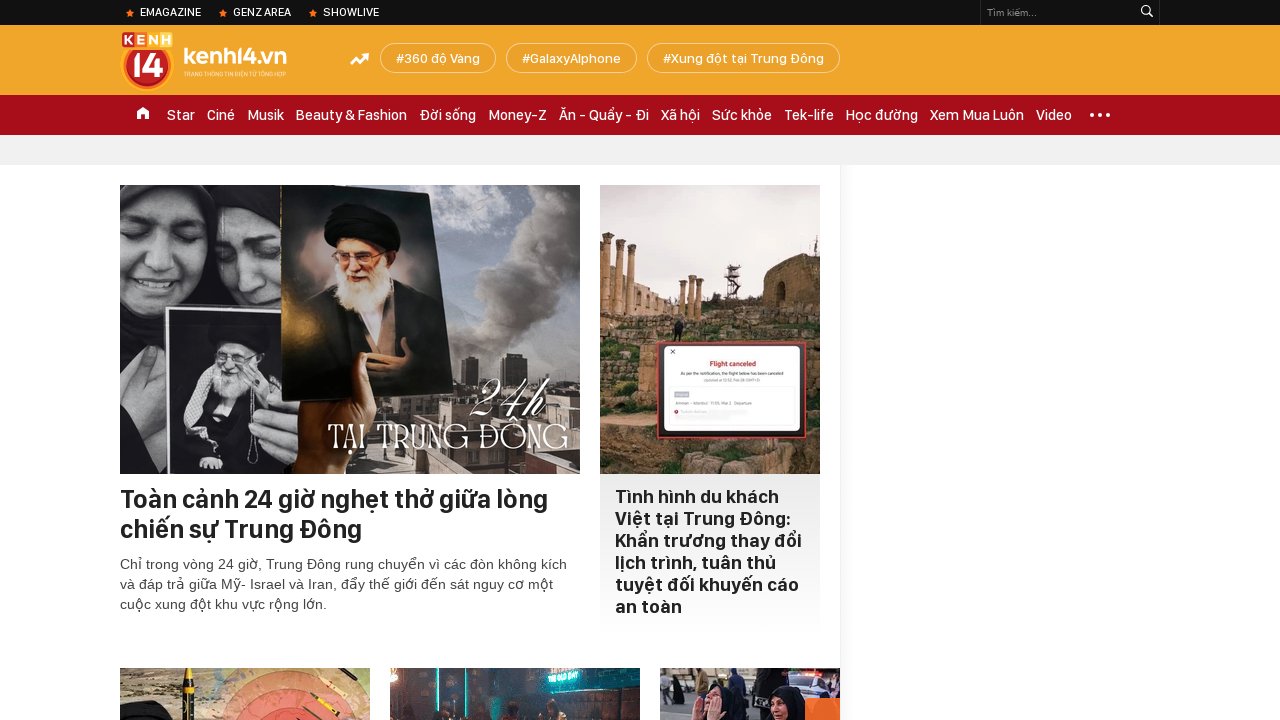

Filled search box with first article title: '
                        
                            Toàn cảnh 24 giờ nghẹt thở giữa lòng chiến sự Trung Đông
                        
                    ' on #searchinput
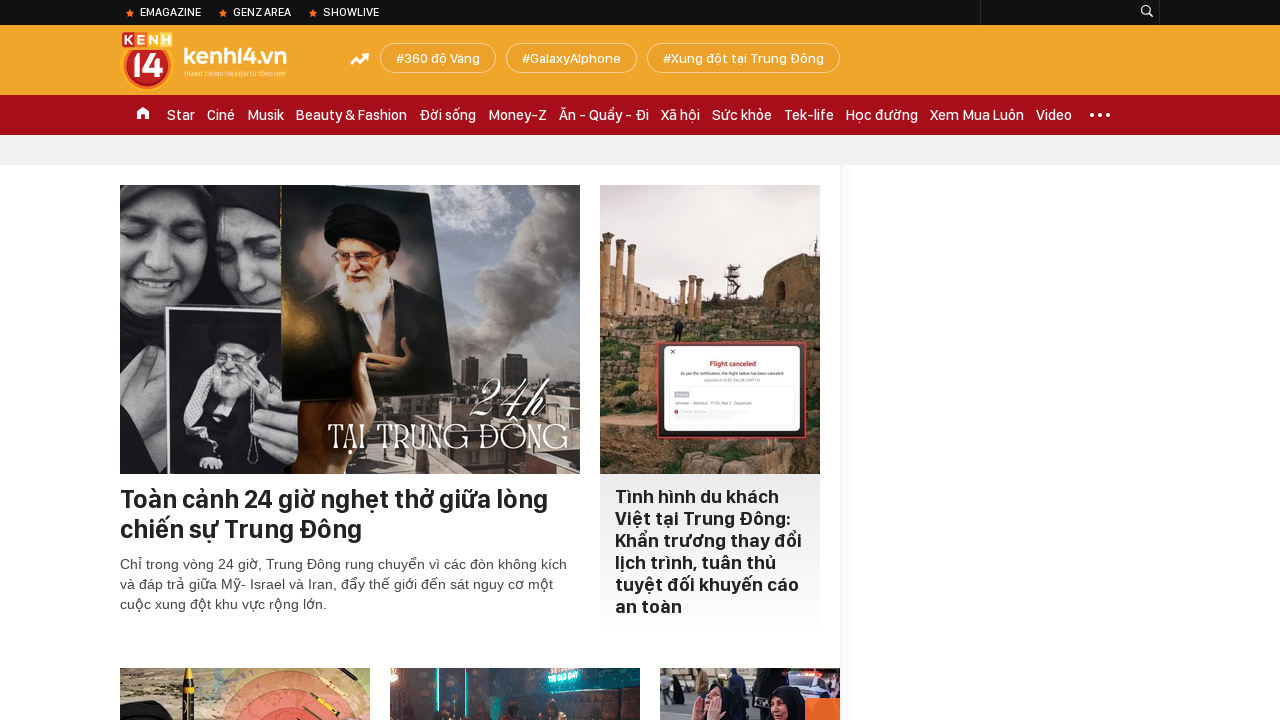

Captured second article title: '
                        
                            Tình hình du khách Việt tại Trung Đông: Khẩn trương thay đổi lịch trình, tuân thủ tuyệt đối khuyến cáo an toàn
                        
                    '
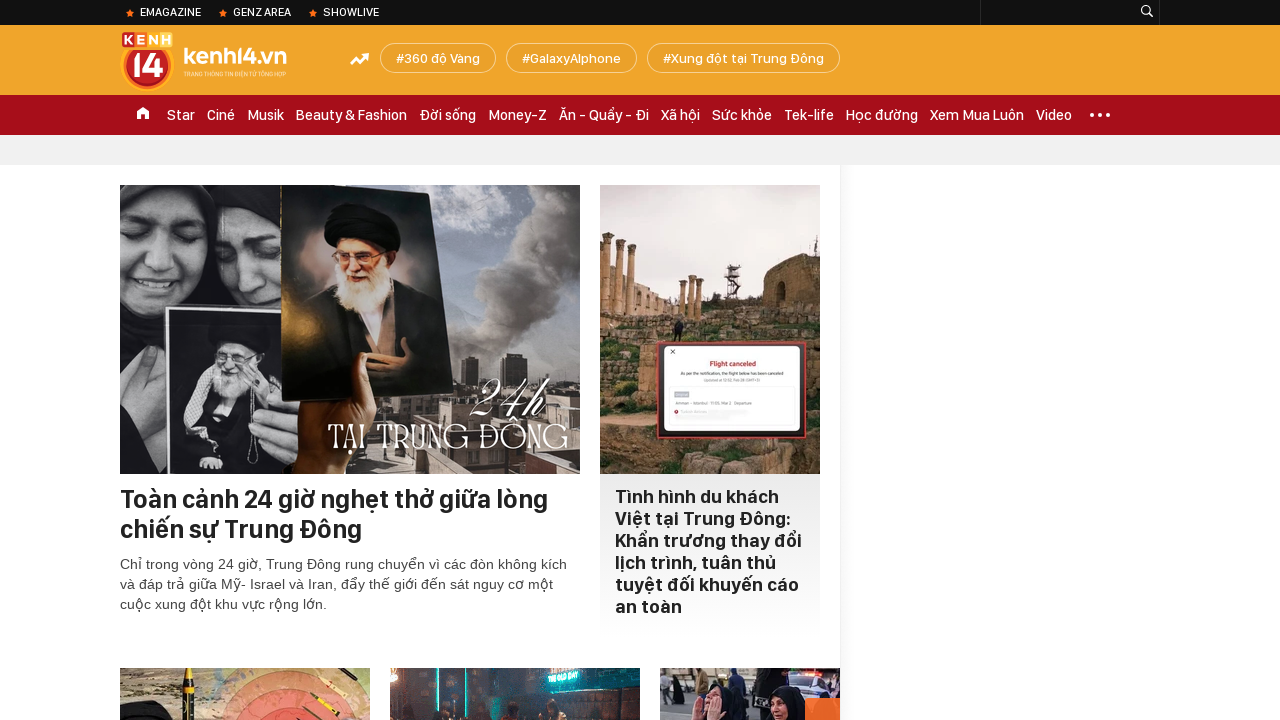

Cleared search input box on #searchinput
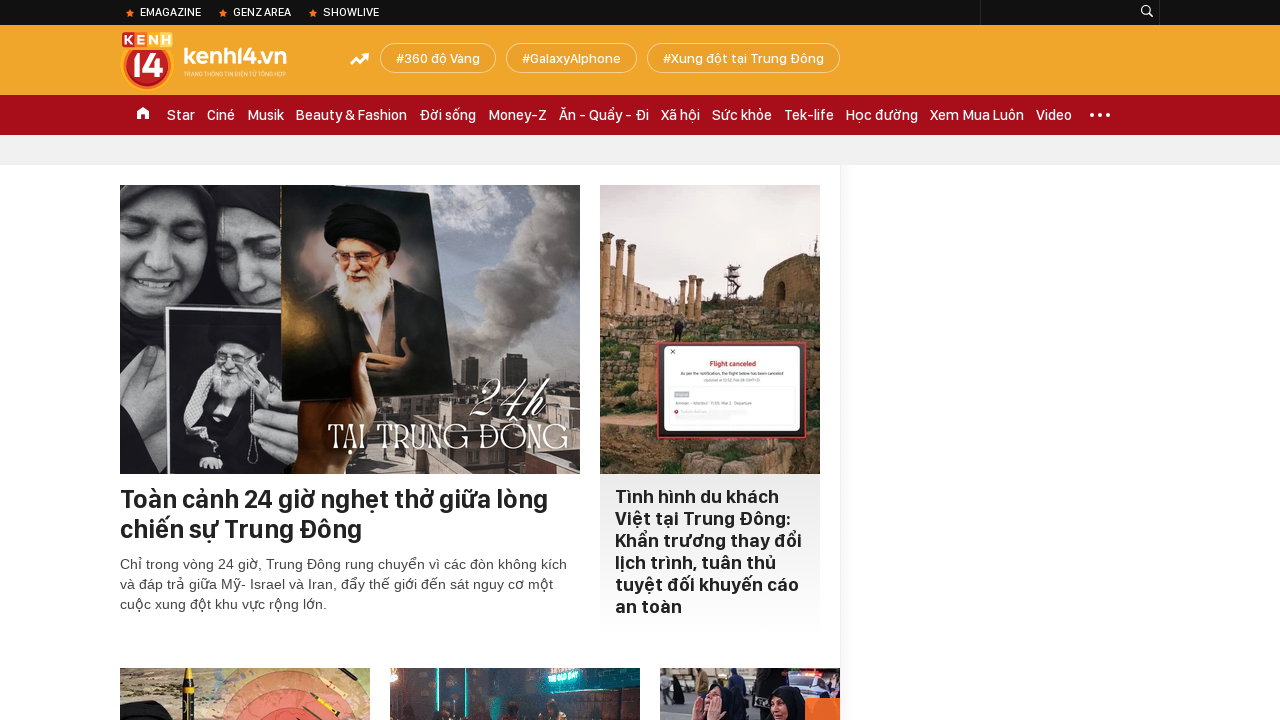

Filled search box with second article title: '
                        
                            Tình hình du khách Việt tại Trung Đông: Khẩn trương thay đổi lịch trình, tuân thủ tuyệt đối khuyến cáo an toàn
                        
                    ' on #searchinput
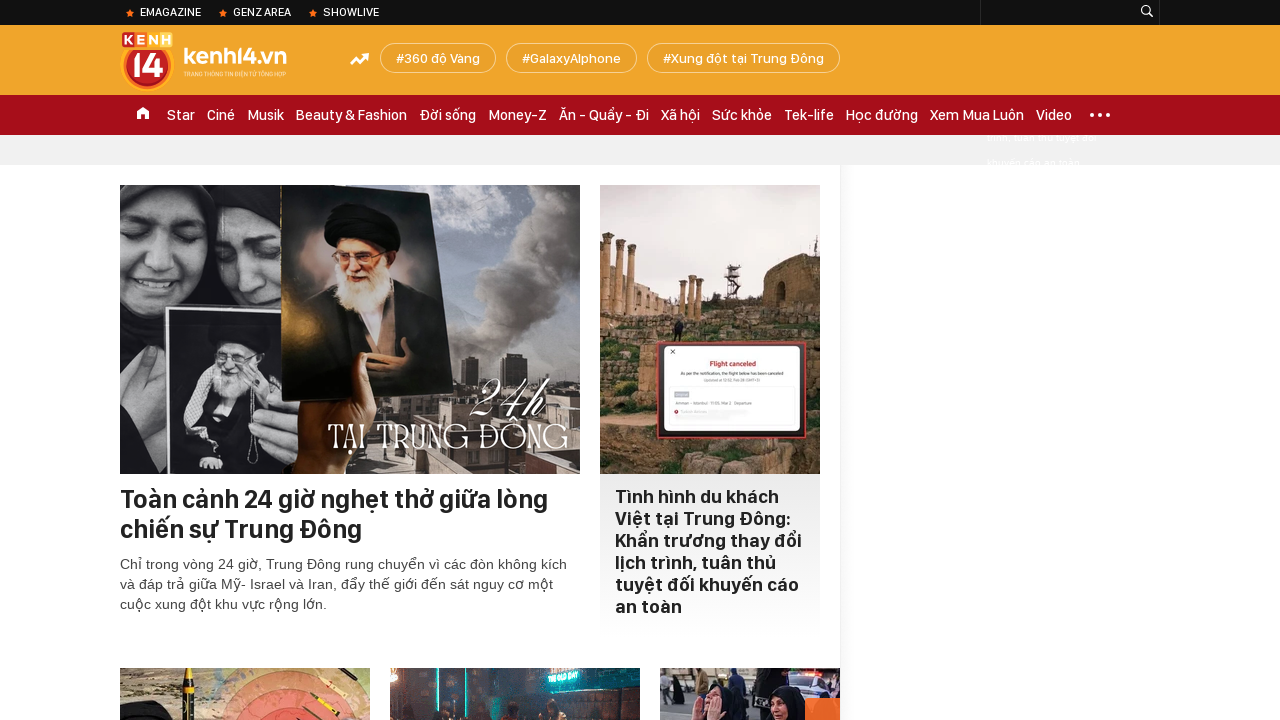

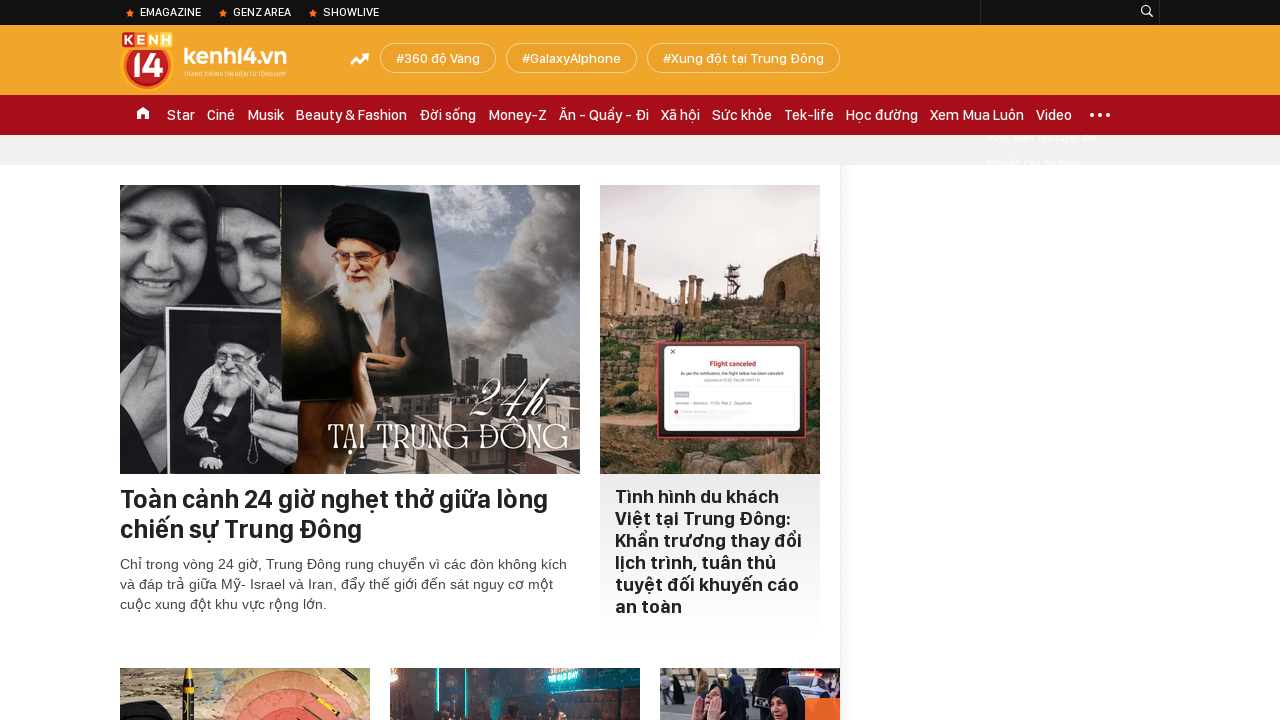